Tests browser window manipulation by maximizing the window and then repositioning it to a specific screen coordinate.

Starting URL: https://www.toolsqa.com/automation-practice-form

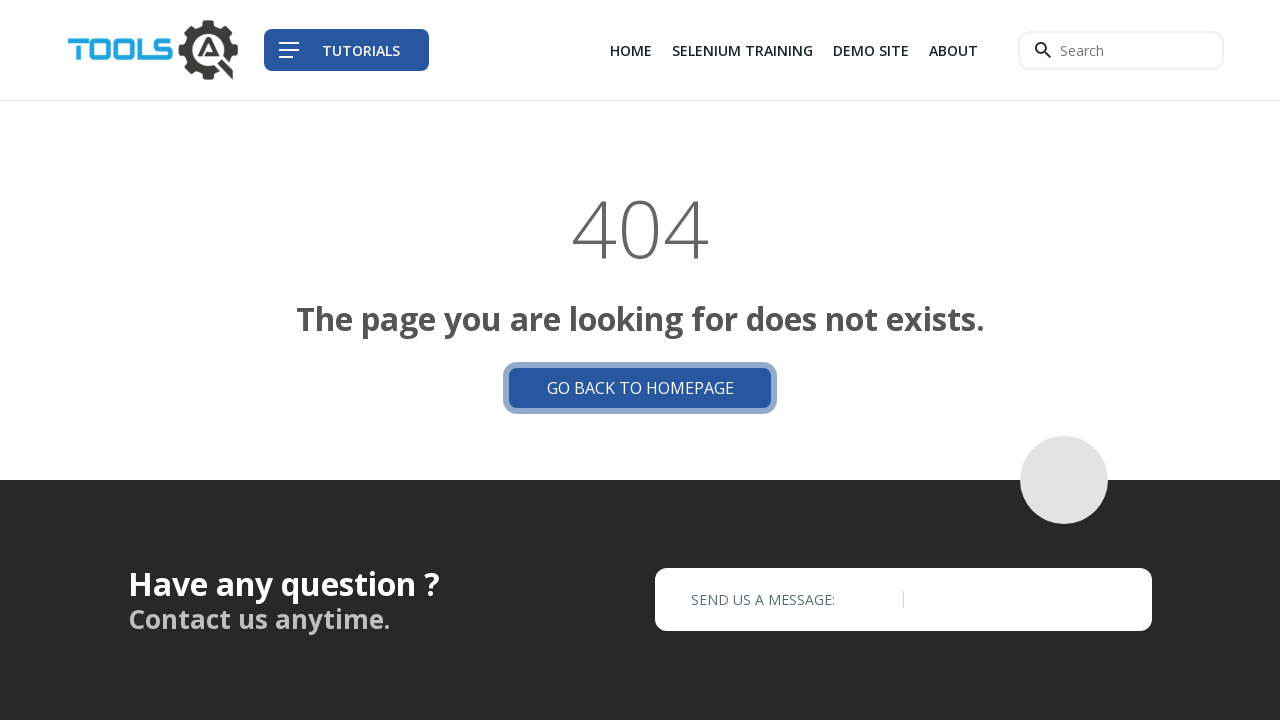

Set viewport size to 1920x1080 to maximize browser window
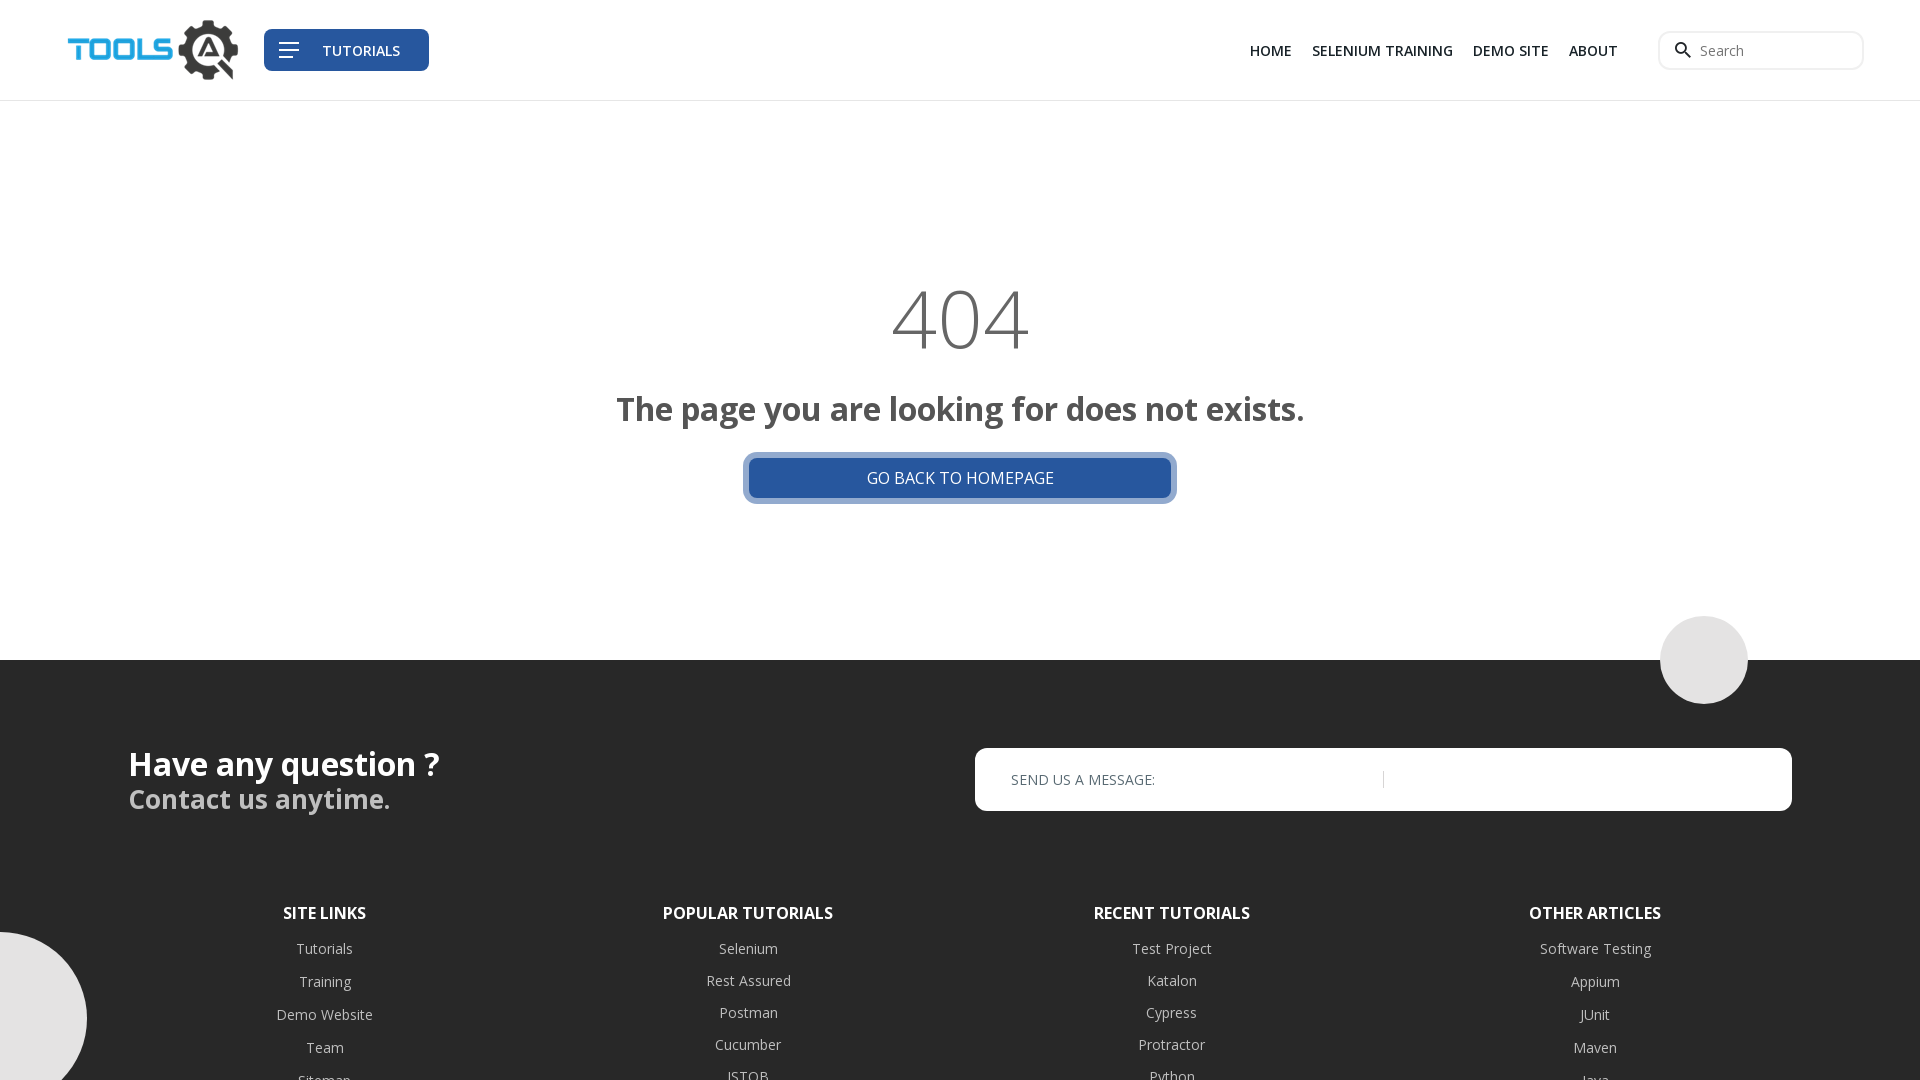

Repositioned window to screen coordinate (-200, 0)
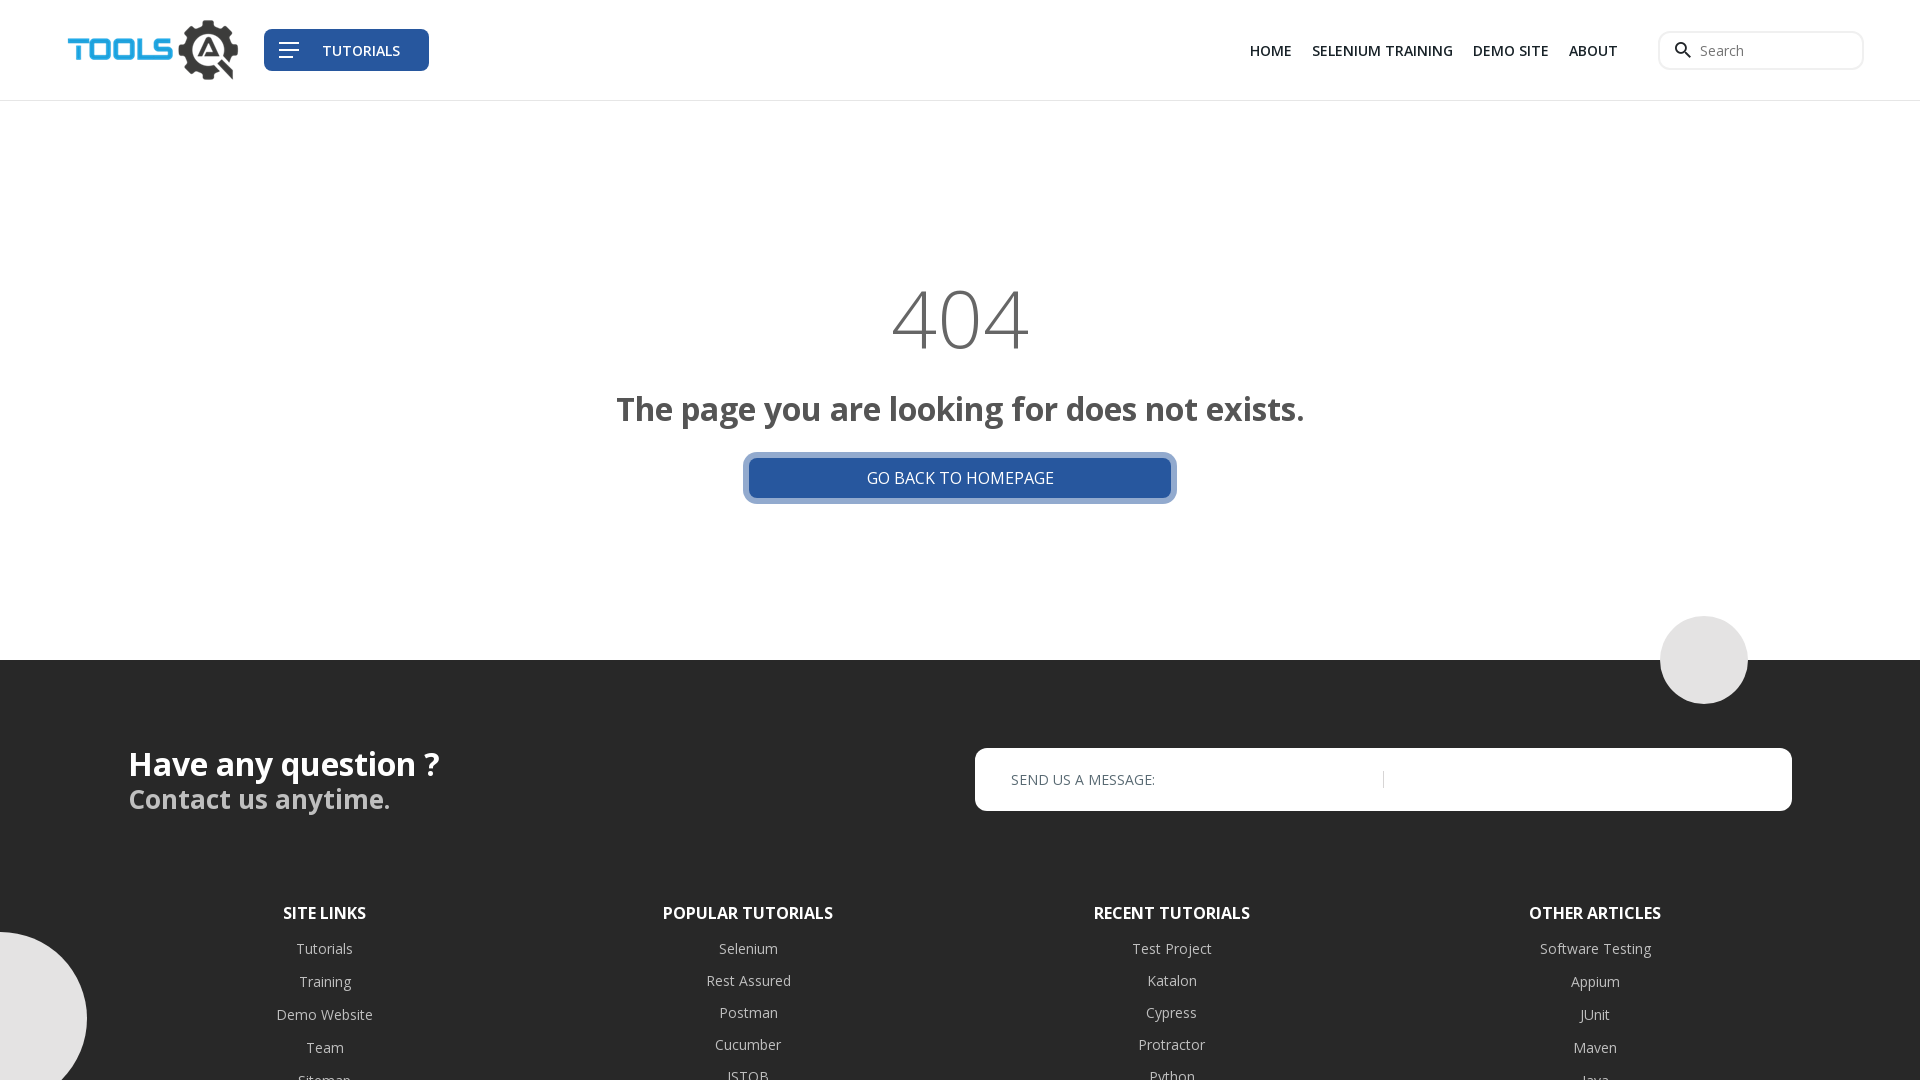

Page fully loaded - domcontentloaded event fired
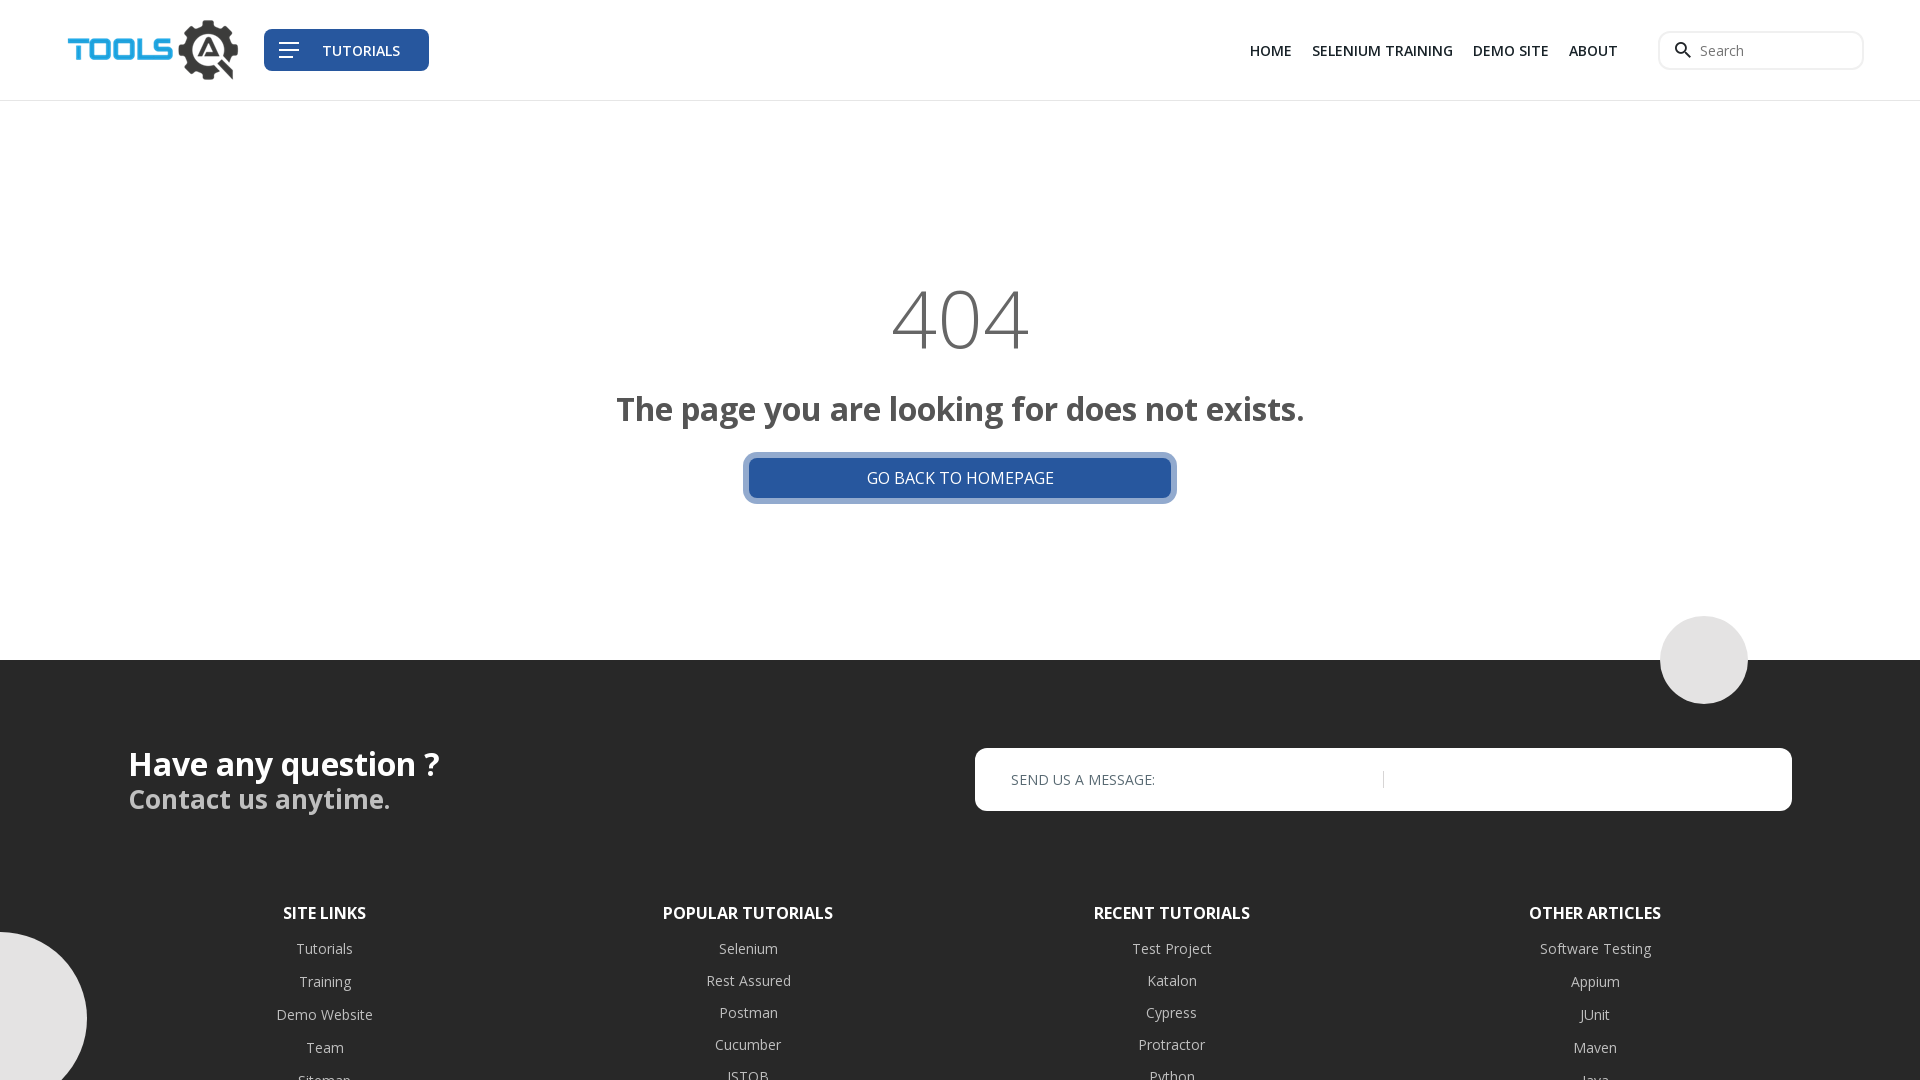

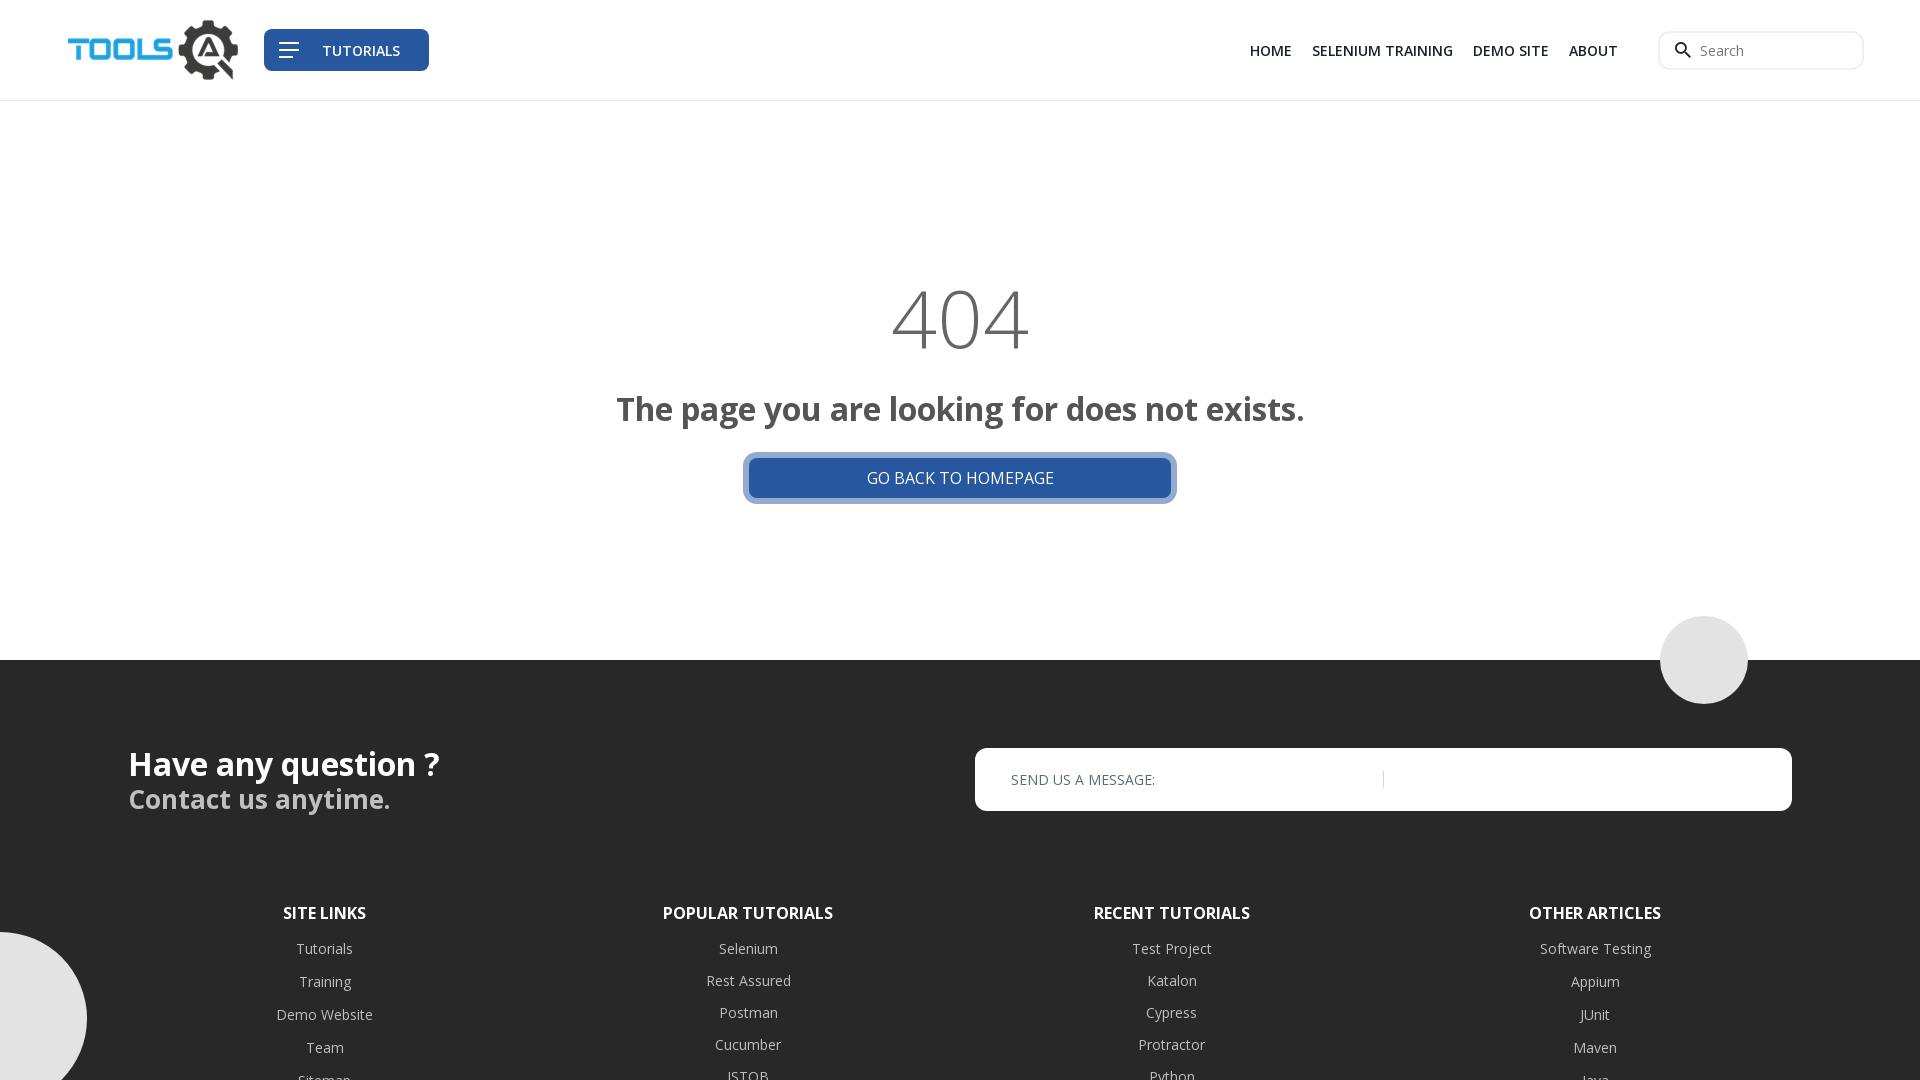